Tests that selecting an option from a dropdown enables a previously disabled button

Starting URL: https://www.qa-practice.com/elements/button/disabled

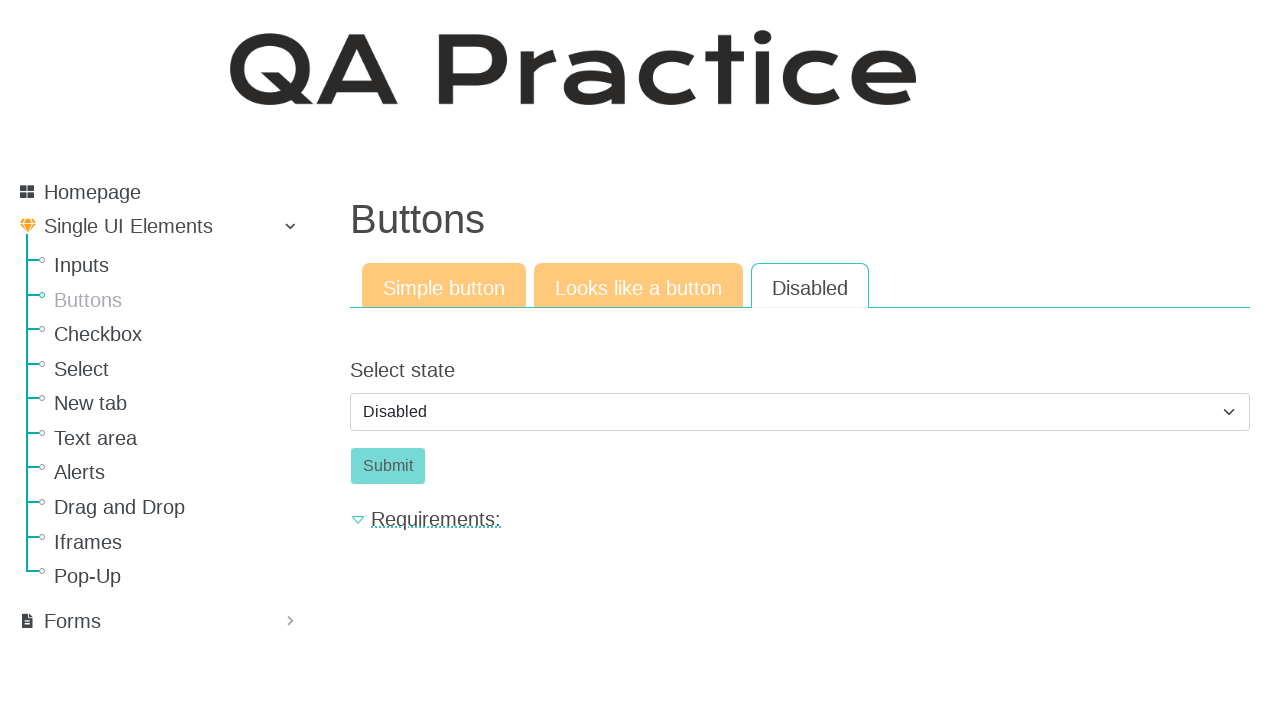

Waited for submit button to be present in DOM
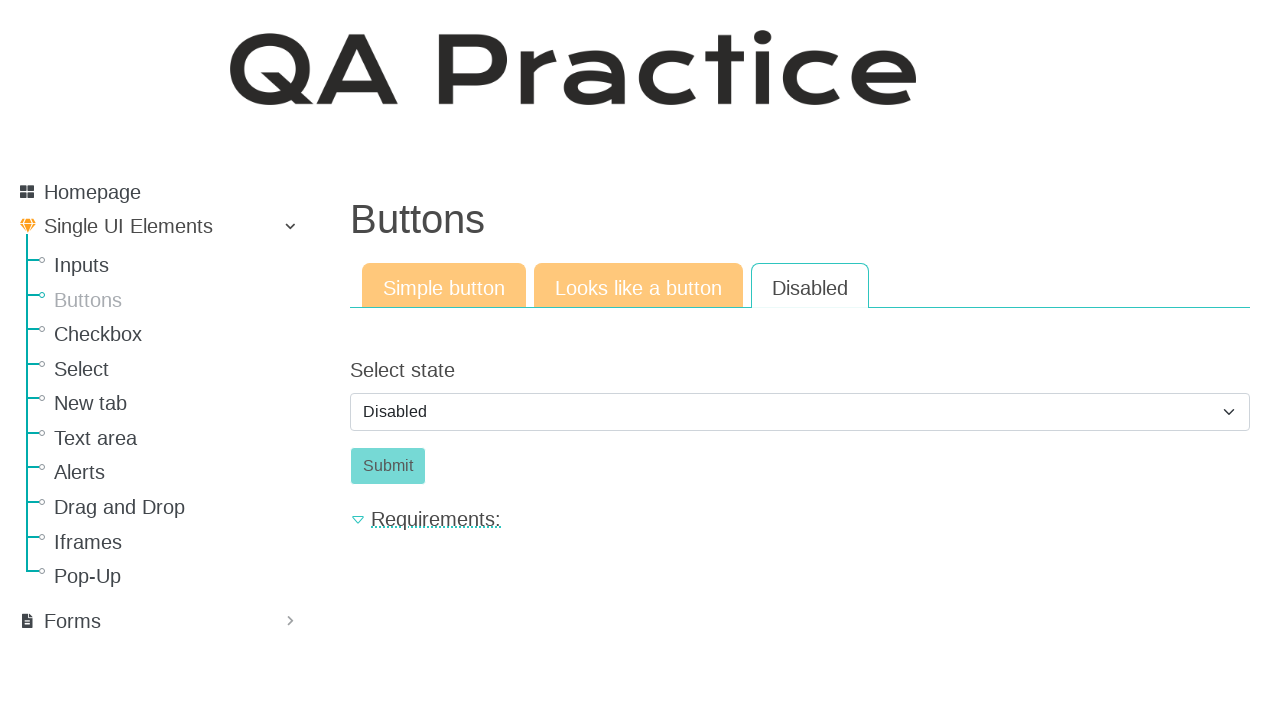

Selected 'enabled' option from dropdown on select[name='select_state']
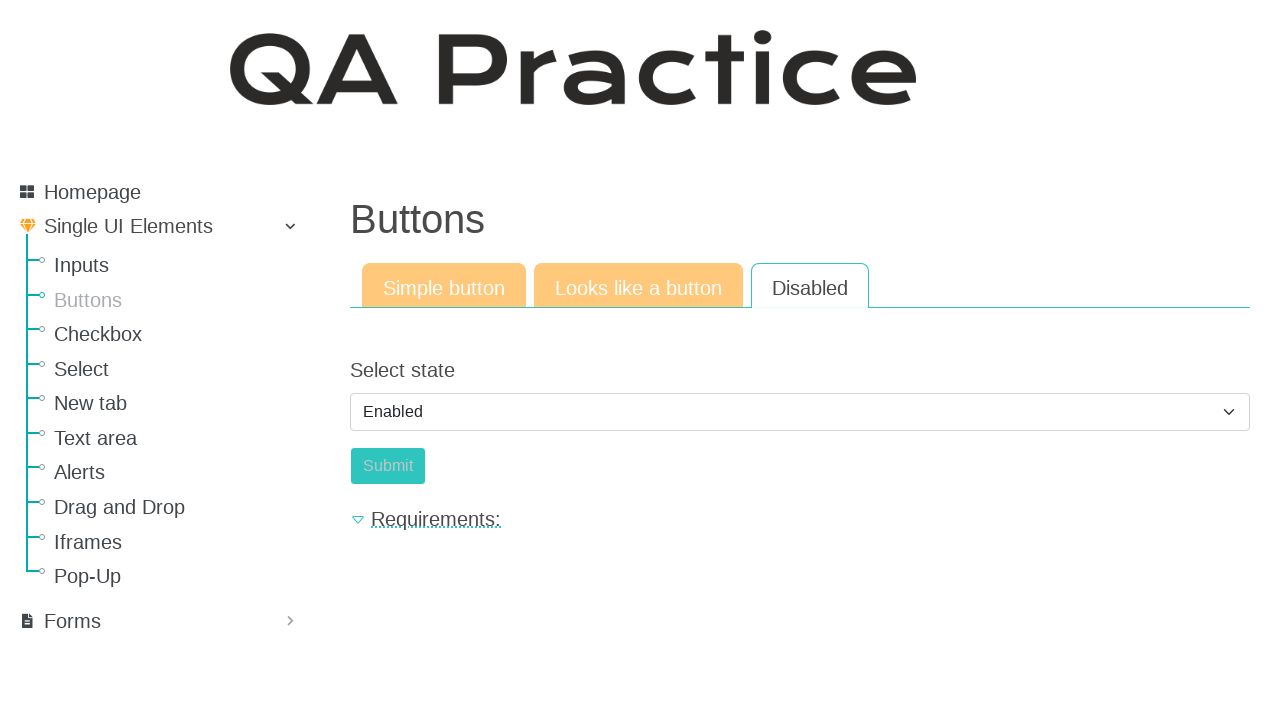

Verified that submit button is now enabled
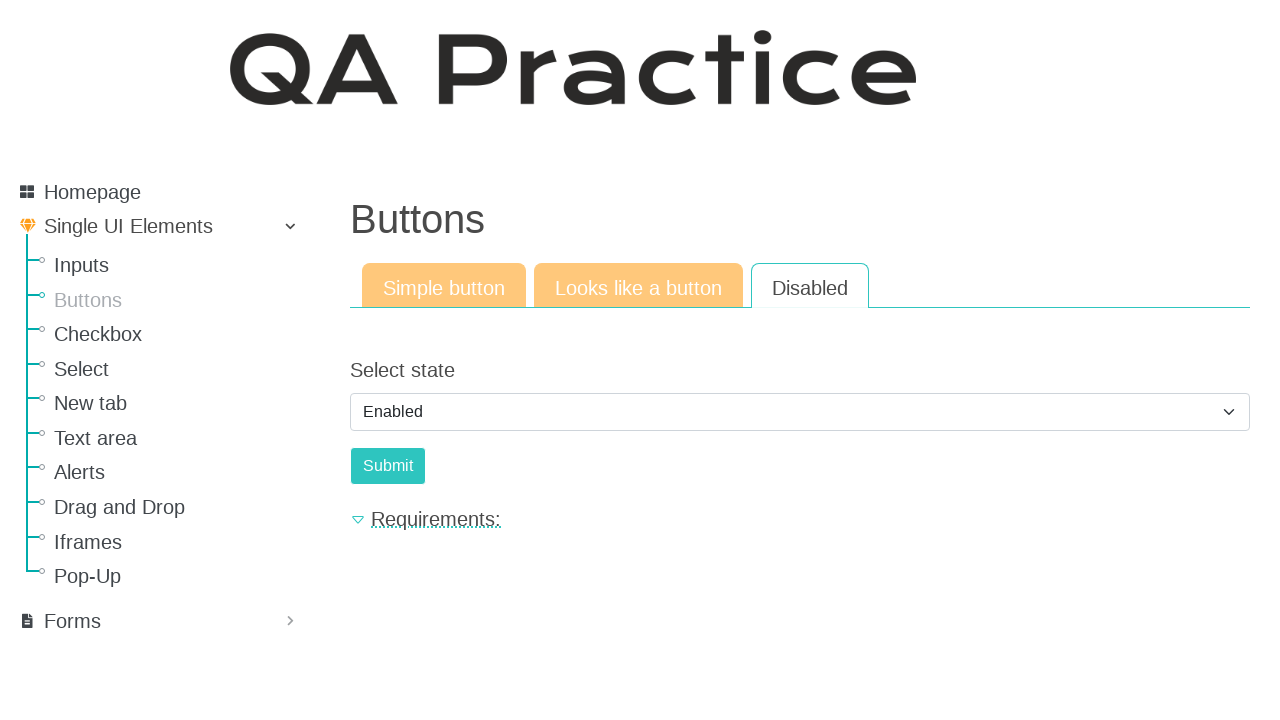

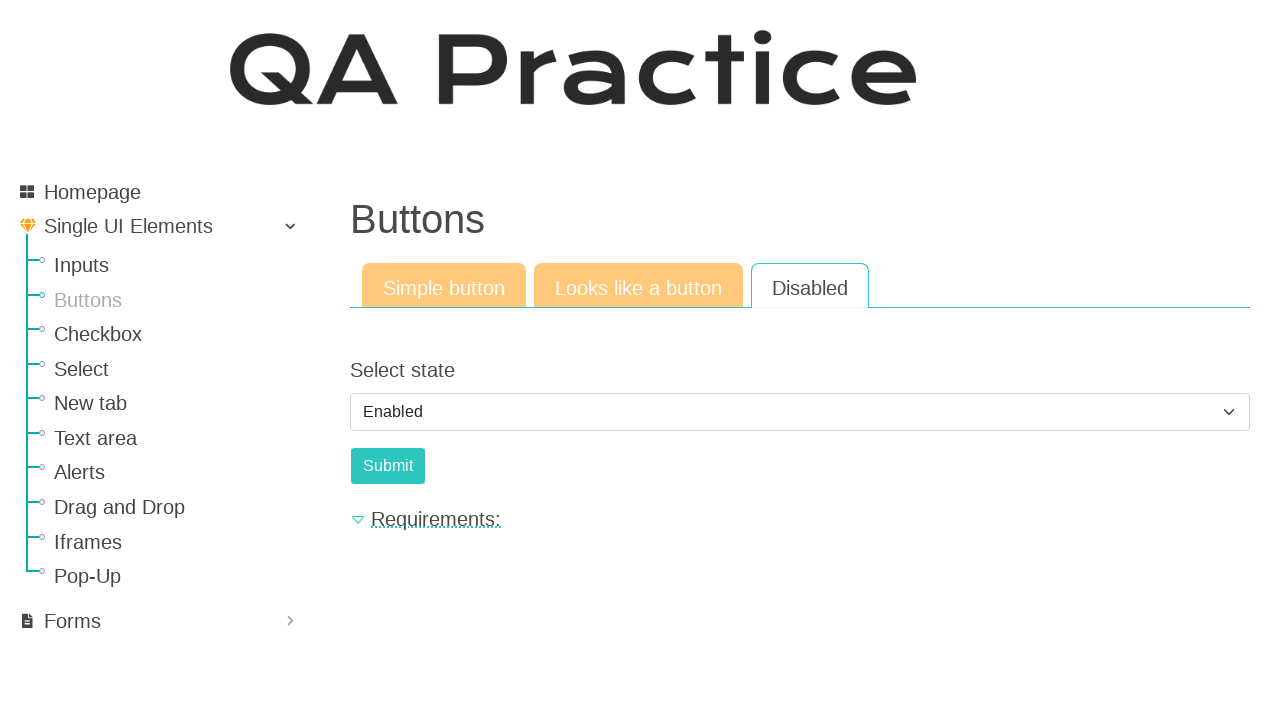